Tests scrolling to the bottom of the page using JavaScript scroll

Starting URL: https://the-internet.herokuapp.com/large

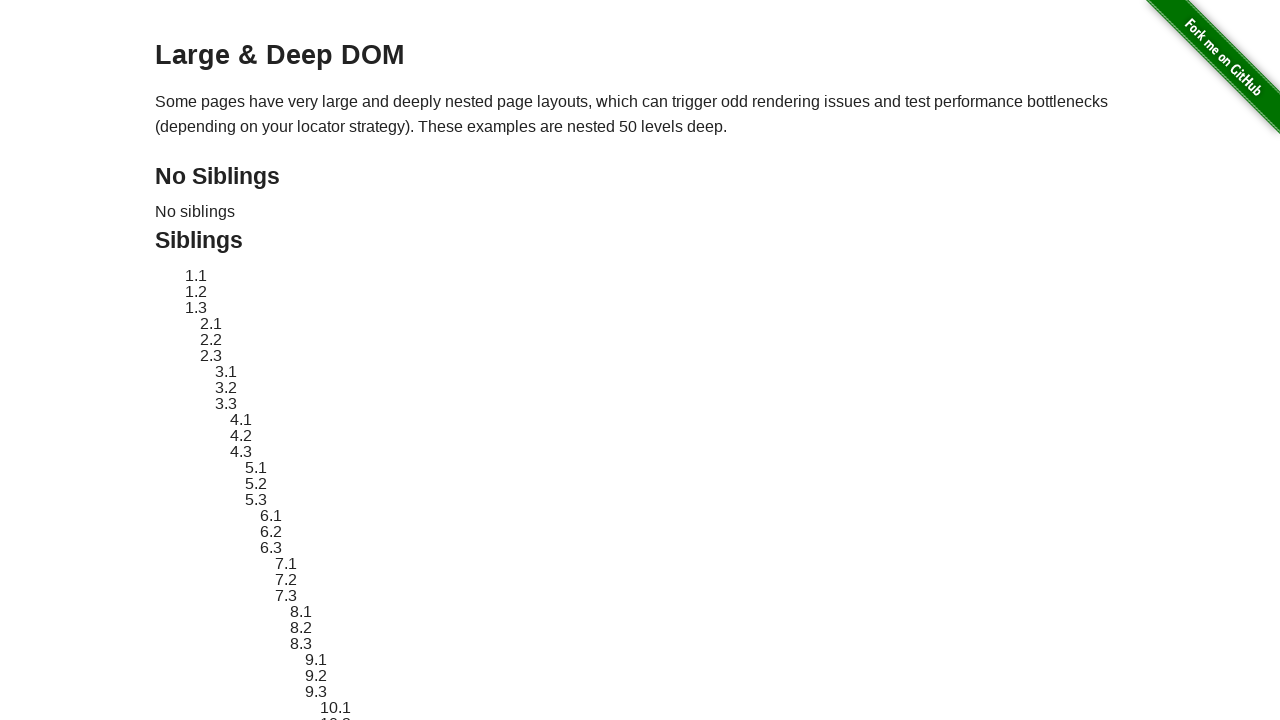

Navigated to the large page URL
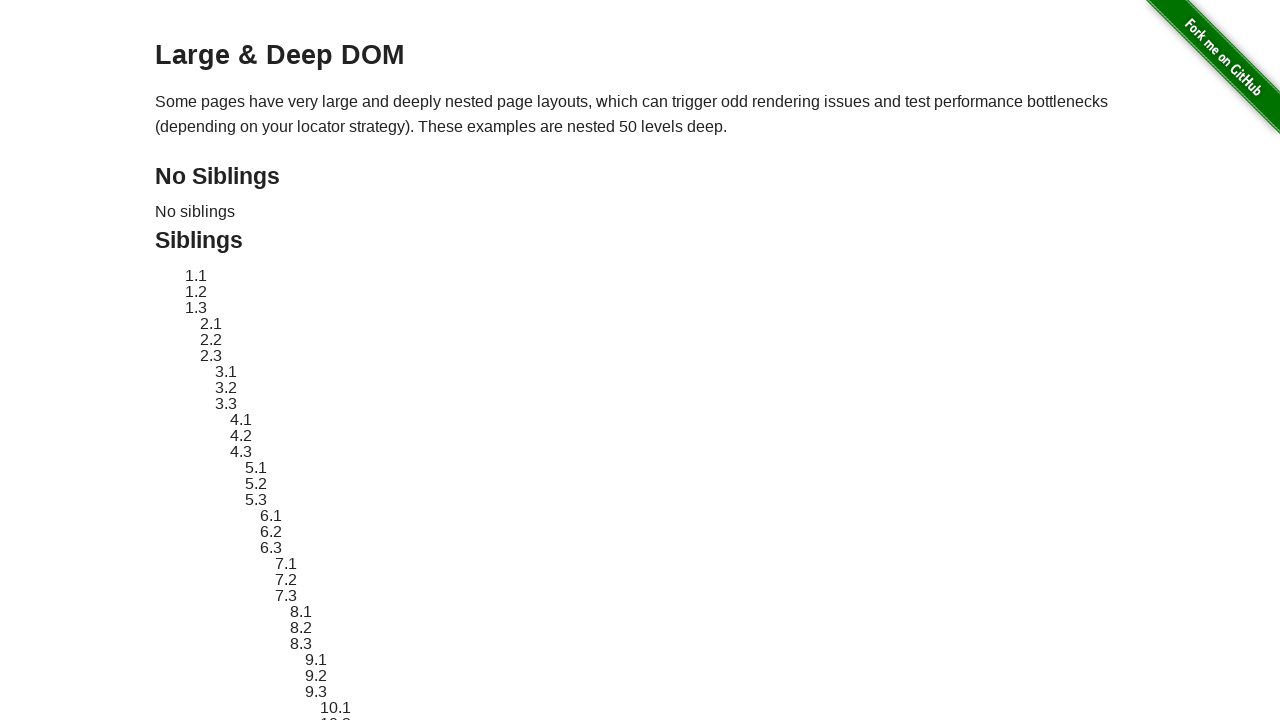

Scrolled to the bottom of the page using JavaScript scroll
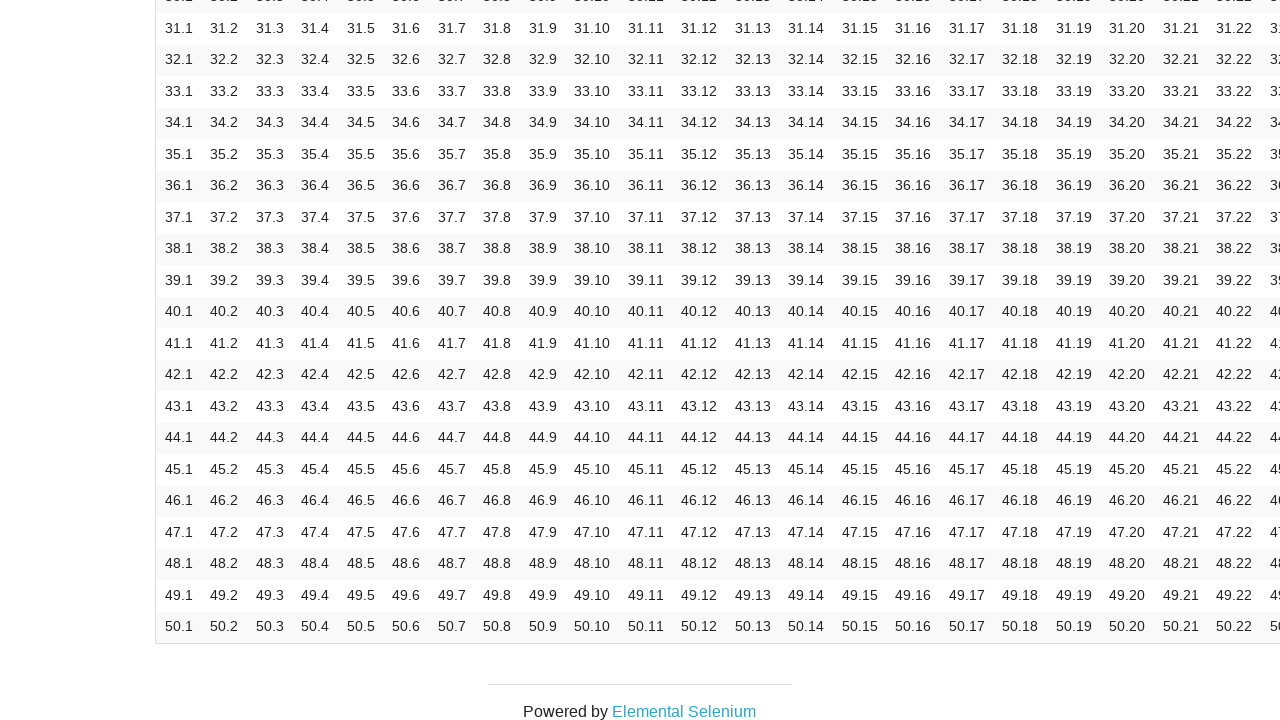

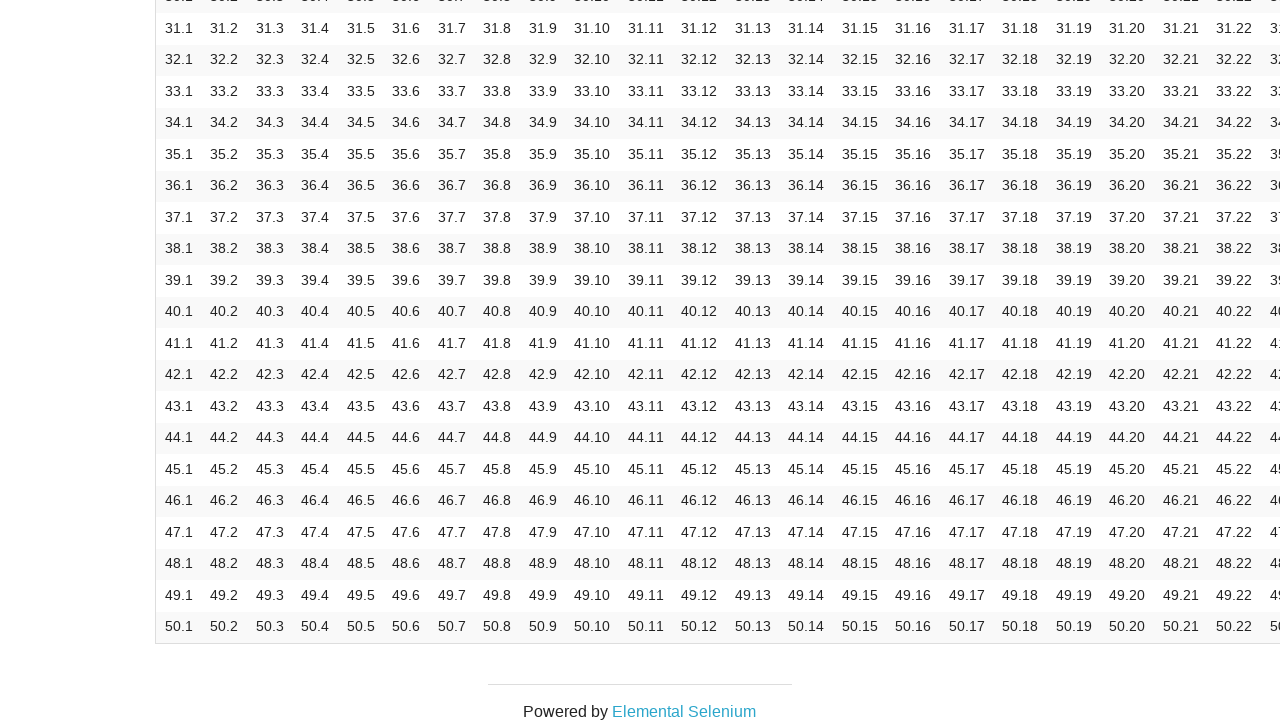